Tests window switching functionality by clicking on a tab to open a new window, then iterating through all open windows to verify they can be accessed

Starting URL: https://demo.automationtesting.in/Windows.html

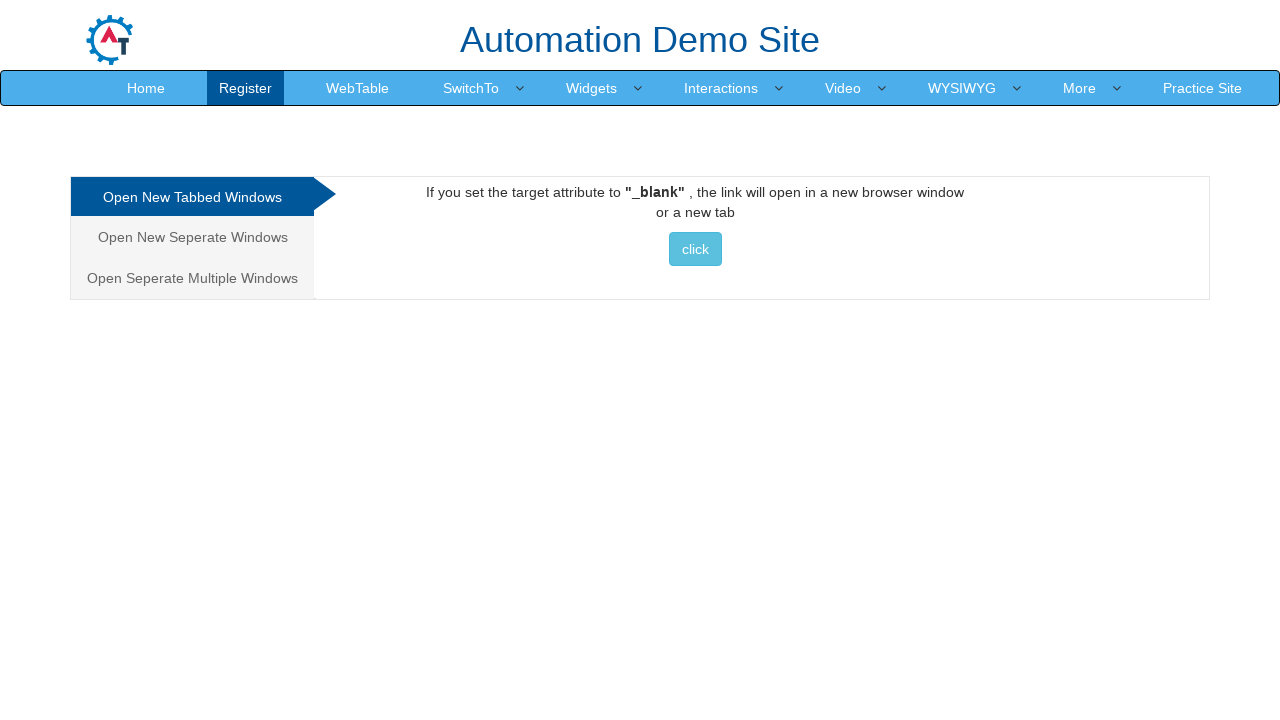

Clicked on Multiple Windows tab at (192, 237) on xpath=/html/body/div[1]/div/div/div/div[1]/ul/li[2]/a
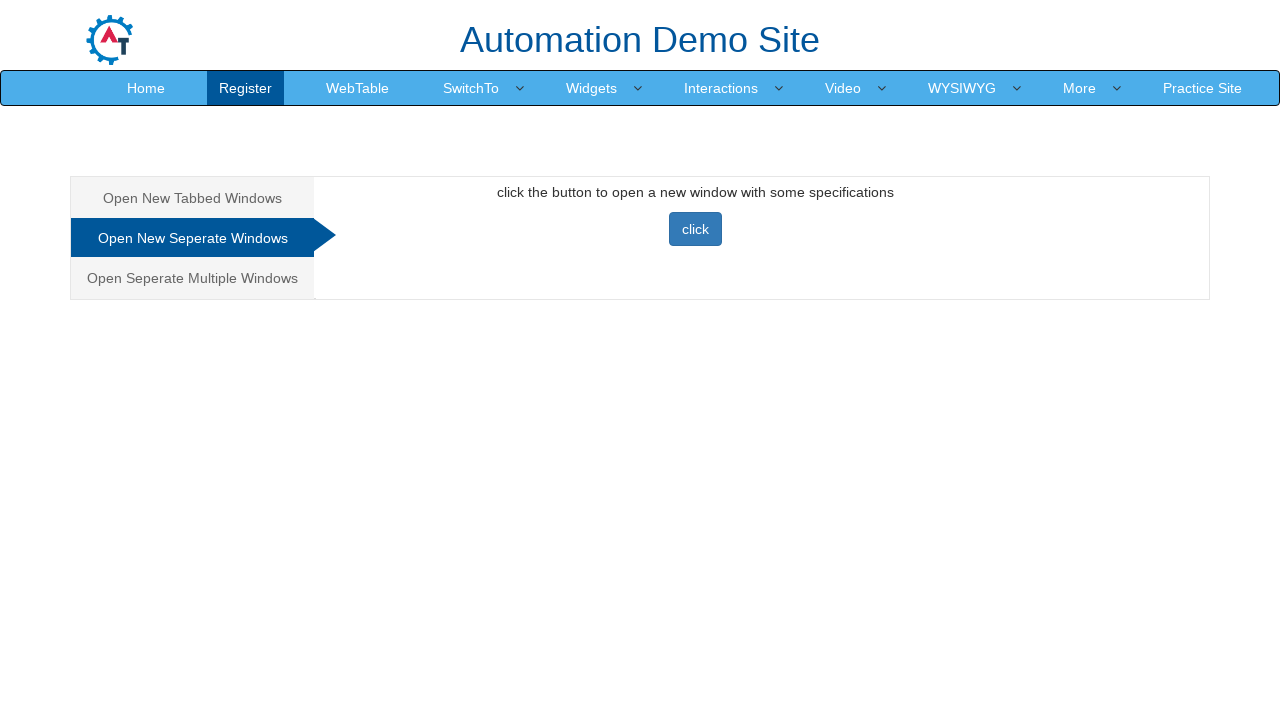

Clicked button to open separate windows at (695, 229) on #Seperate button
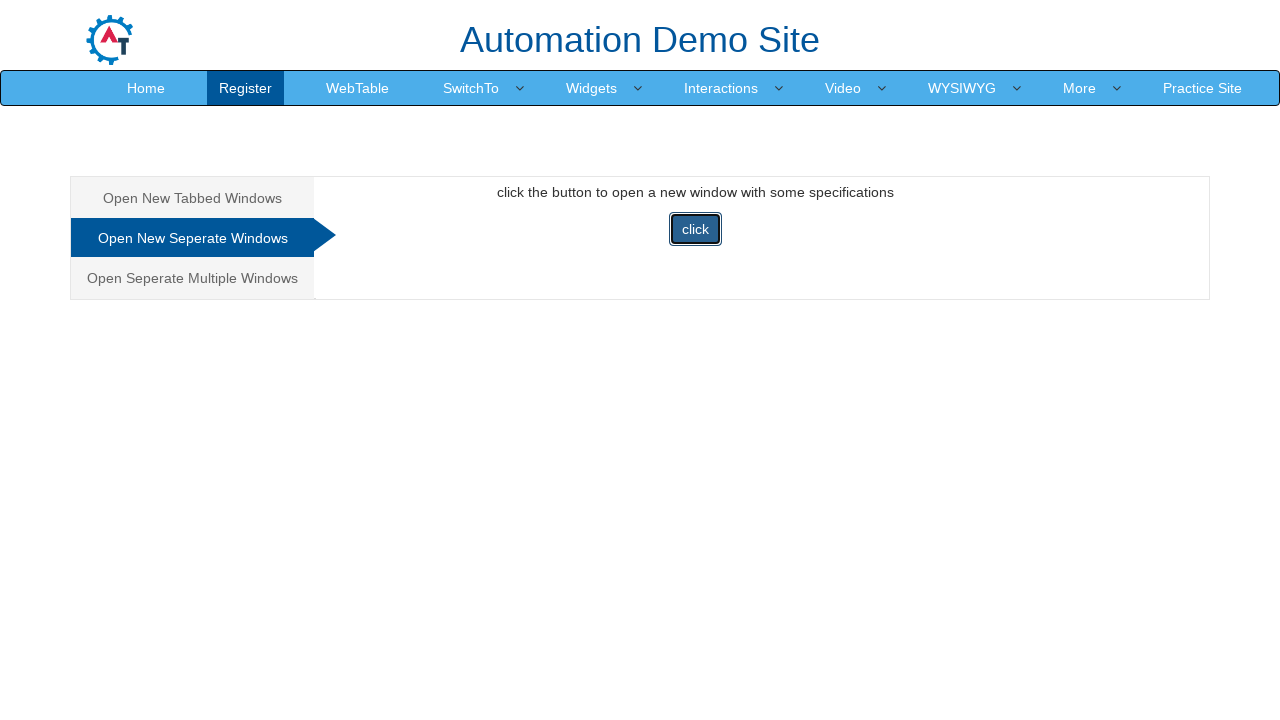

Retrieved all open pages/windows from context
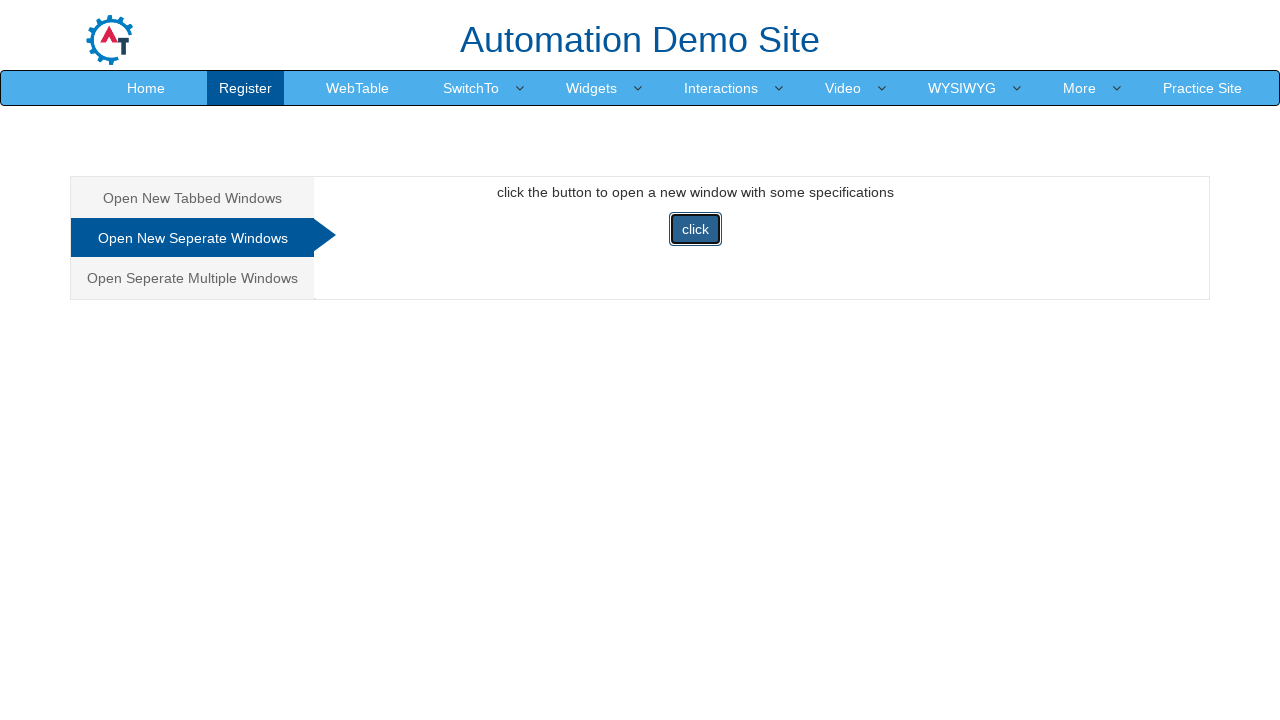

Brought window to front: Frames & windows
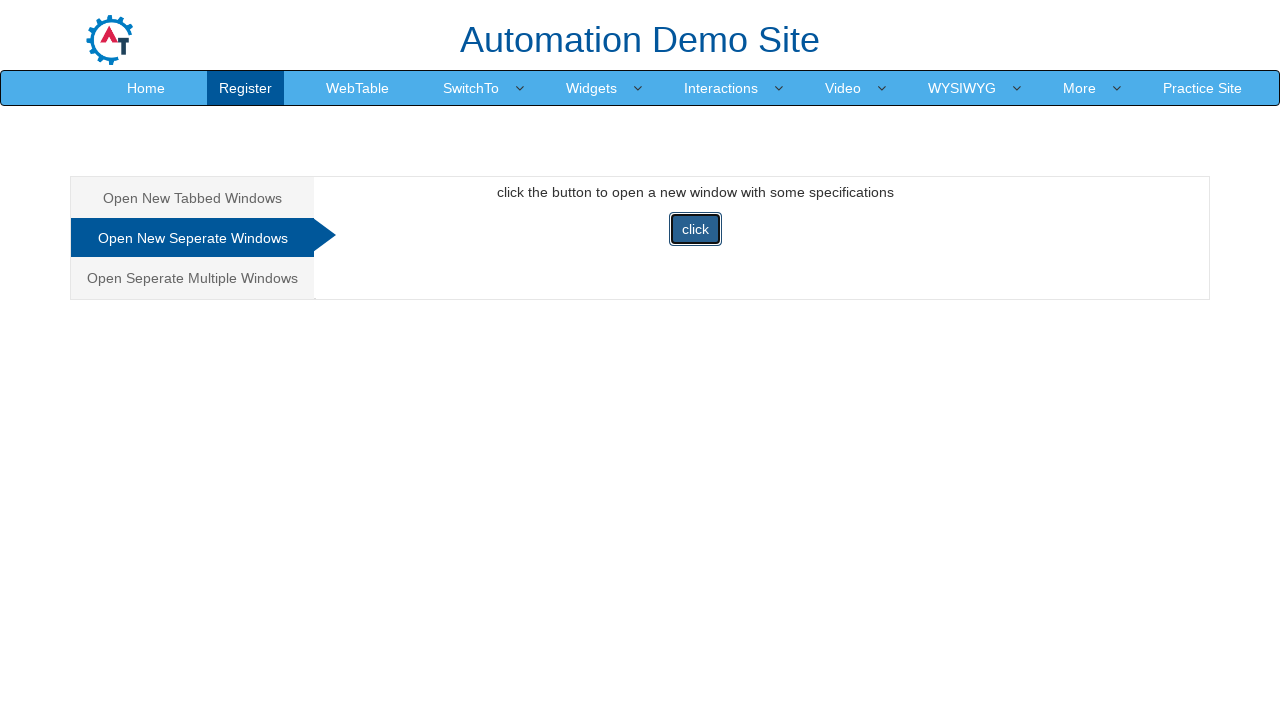

Brought window to front: Selenium
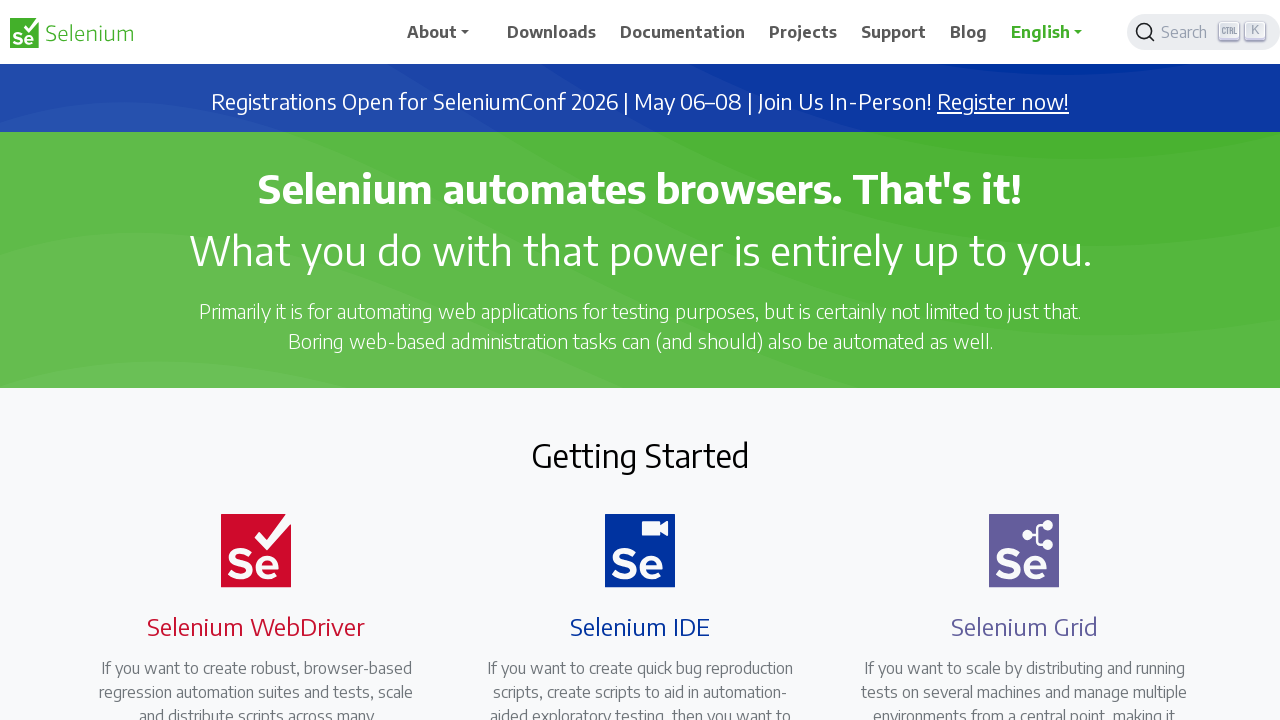

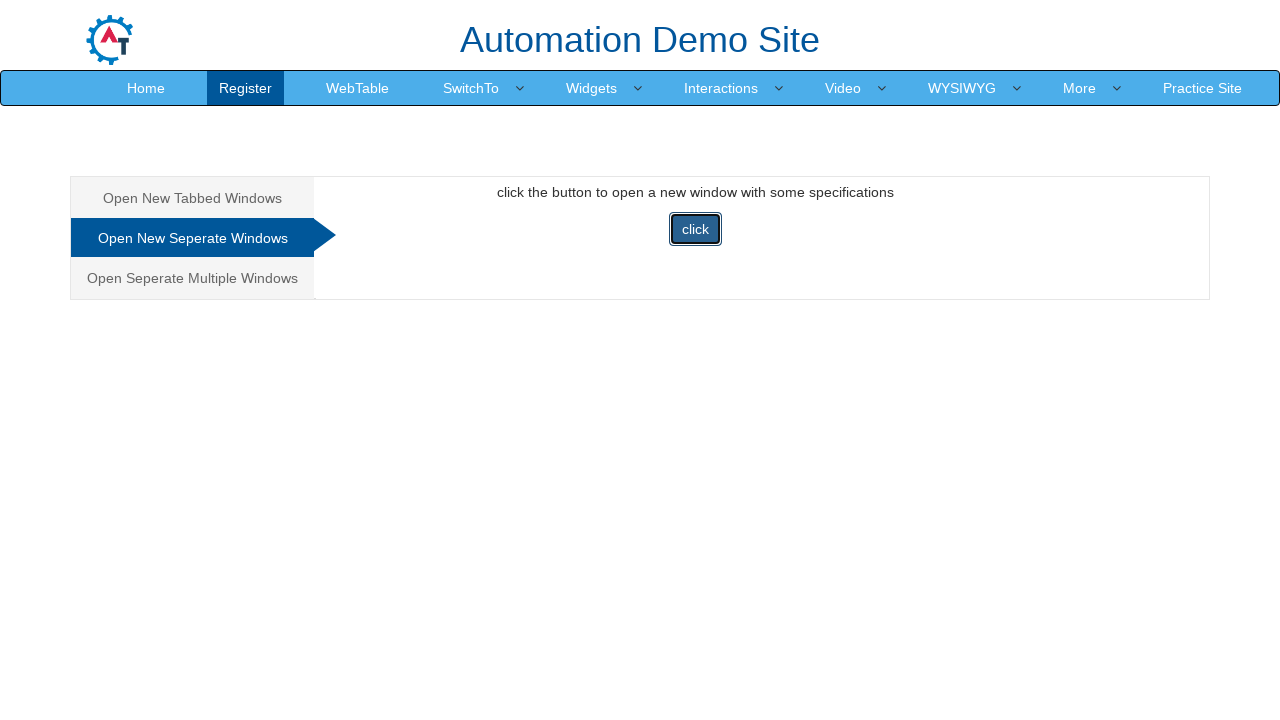